Tests marking individual todo items as complete by clicking their checkboxes

Starting URL: https://demo.playwright.dev/todomvc

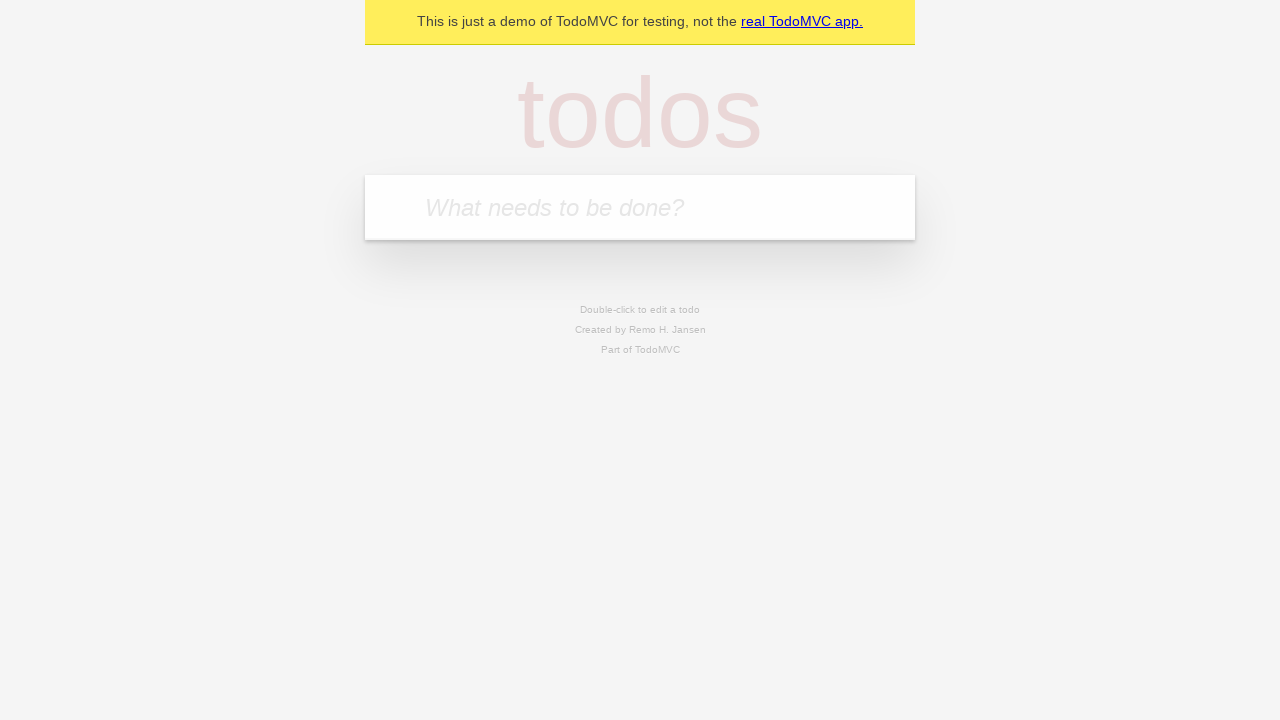

Filled todo input with 'buy some cheese' on internal:attr=[placeholder="What needs to be done?"i]
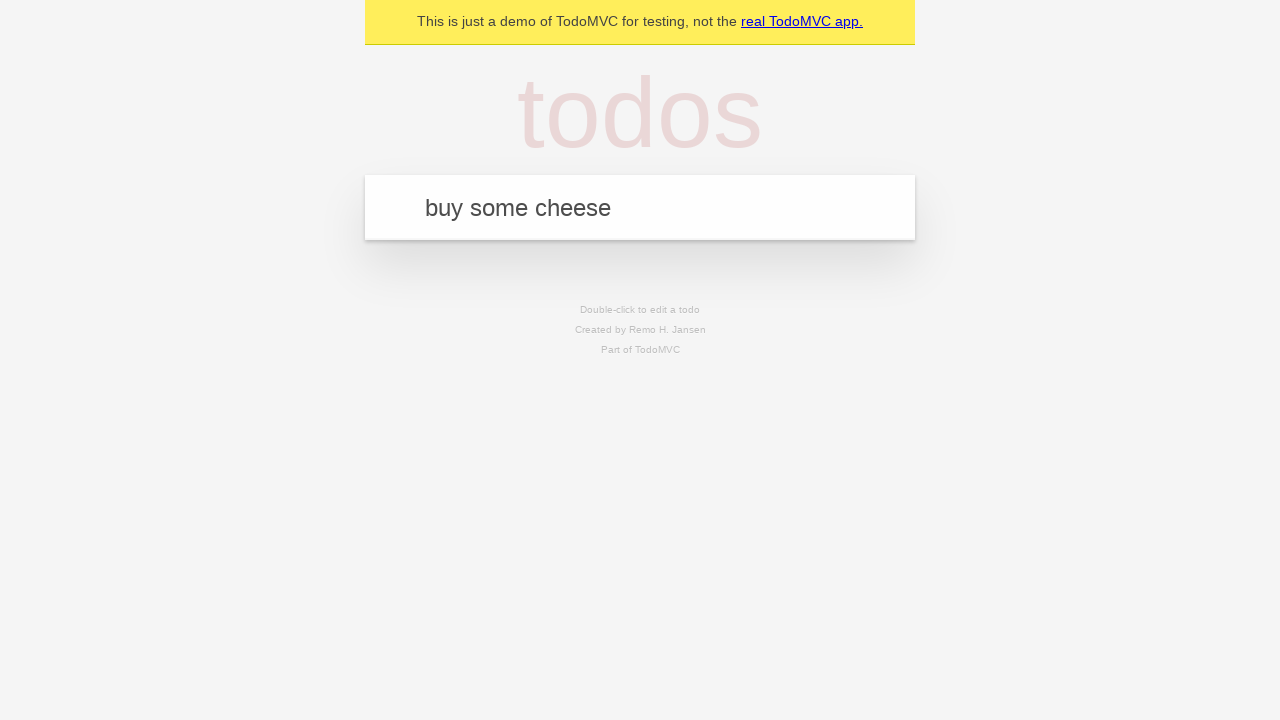

Pressed Enter to create first todo item on internal:attr=[placeholder="What needs to be done?"i]
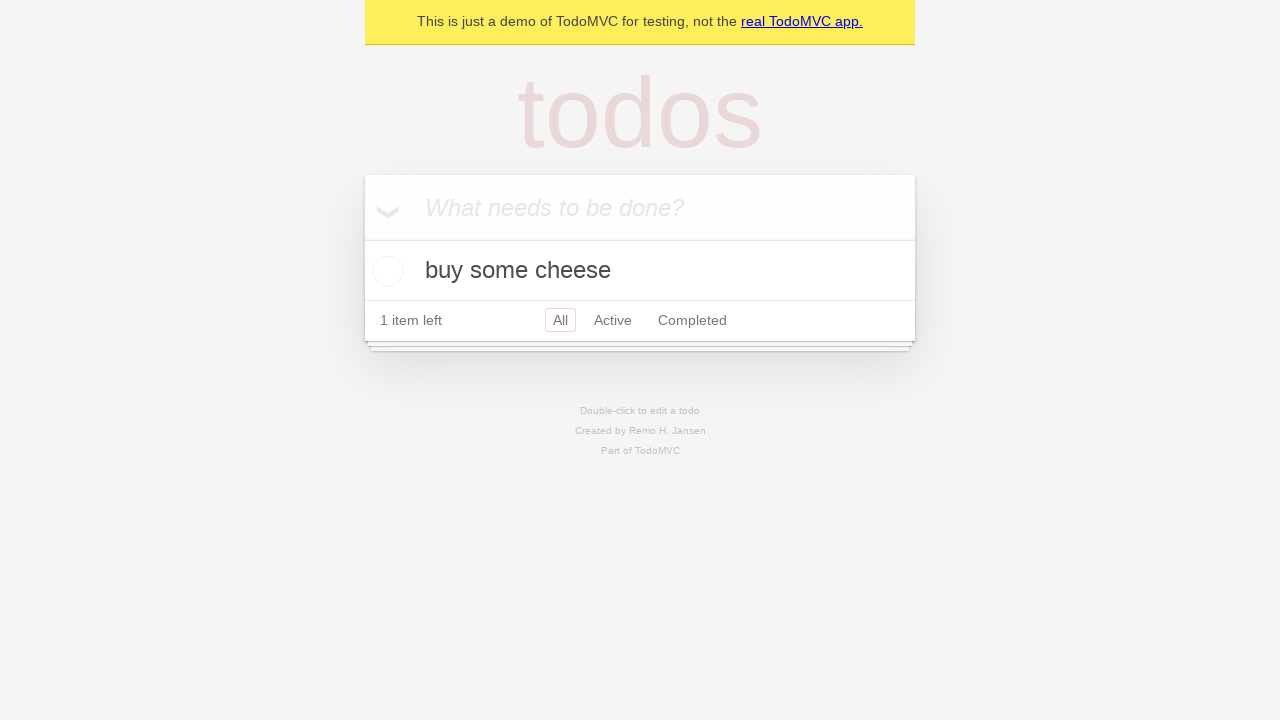

Filled todo input with 'feed the cat' on internal:attr=[placeholder="What needs to be done?"i]
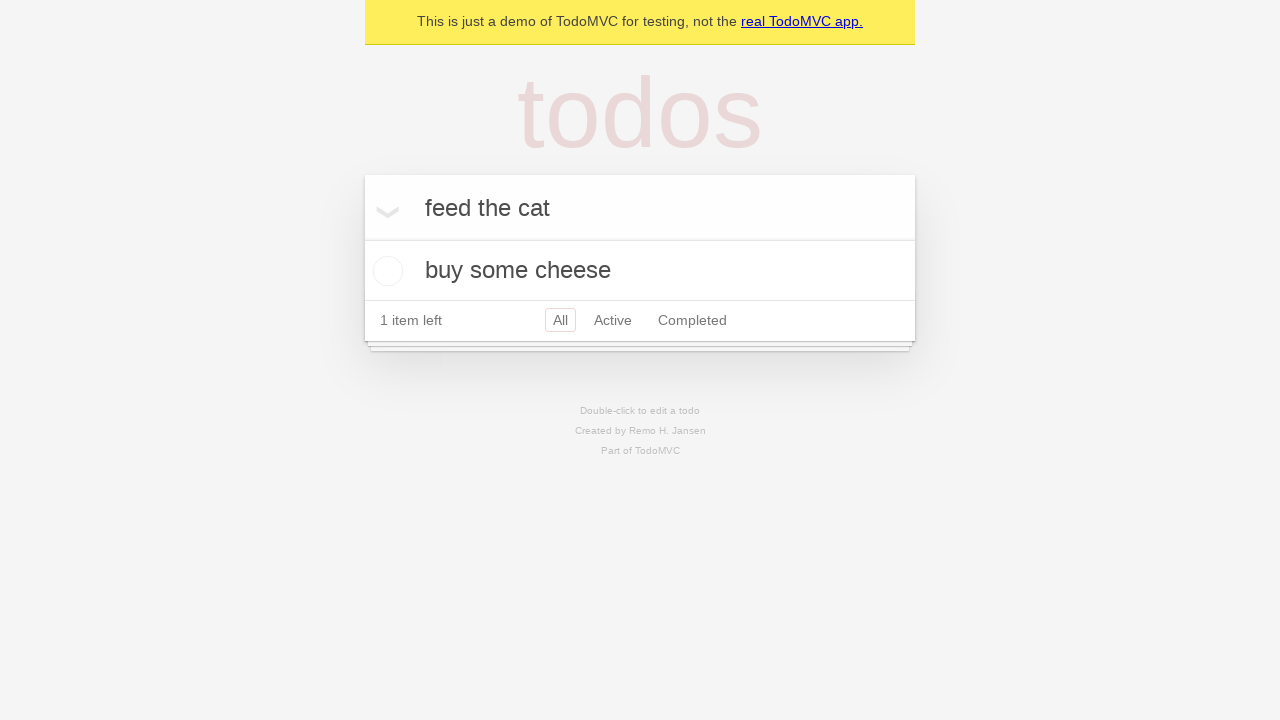

Pressed Enter to create second todo item on internal:attr=[placeholder="What needs to be done?"i]
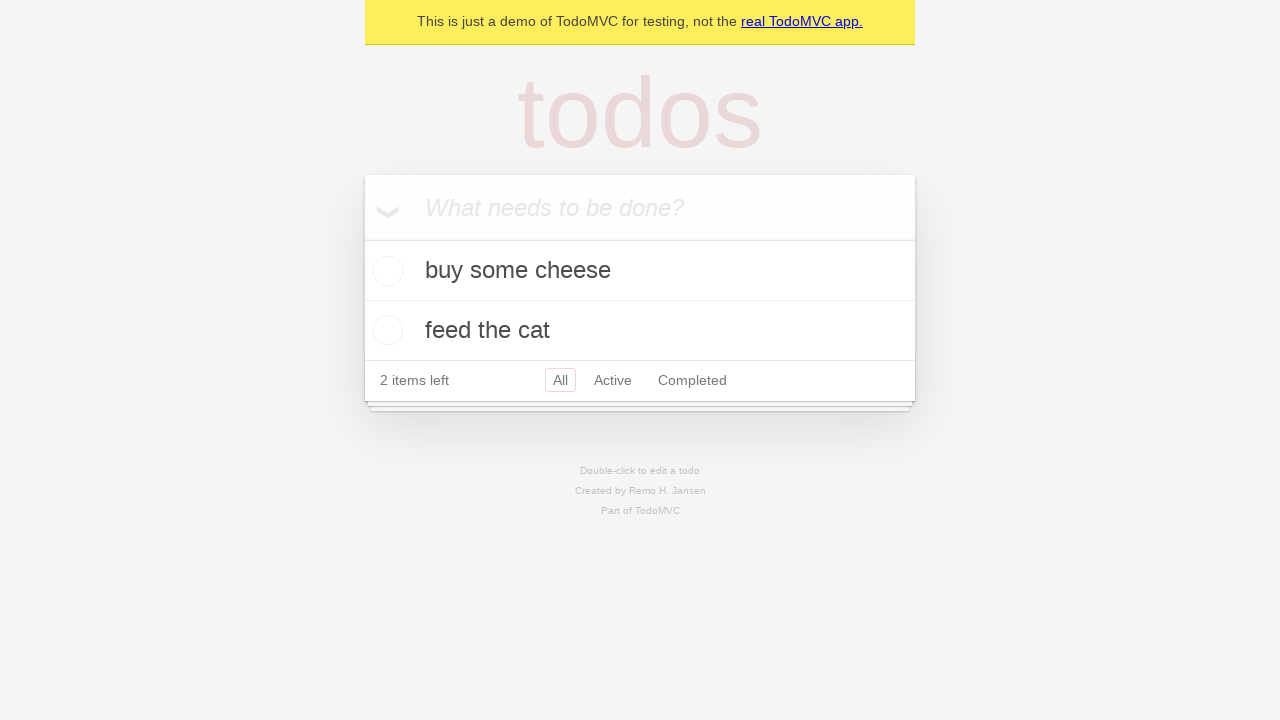

Waited for todo items to appear
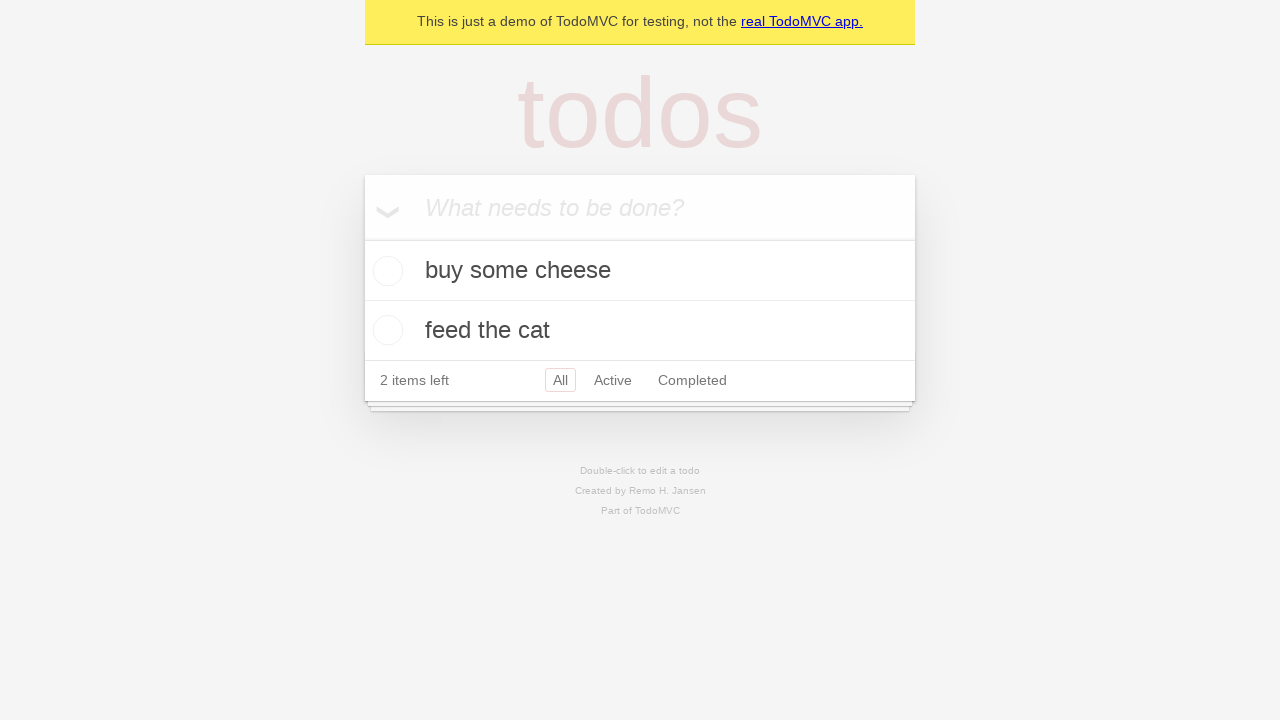

Marked first todo item 'buy some cheese' as complete at (385, 271) on internal:testid=[data-testid="todo-item"s] >> nth=0 >> internal:role=checkbox
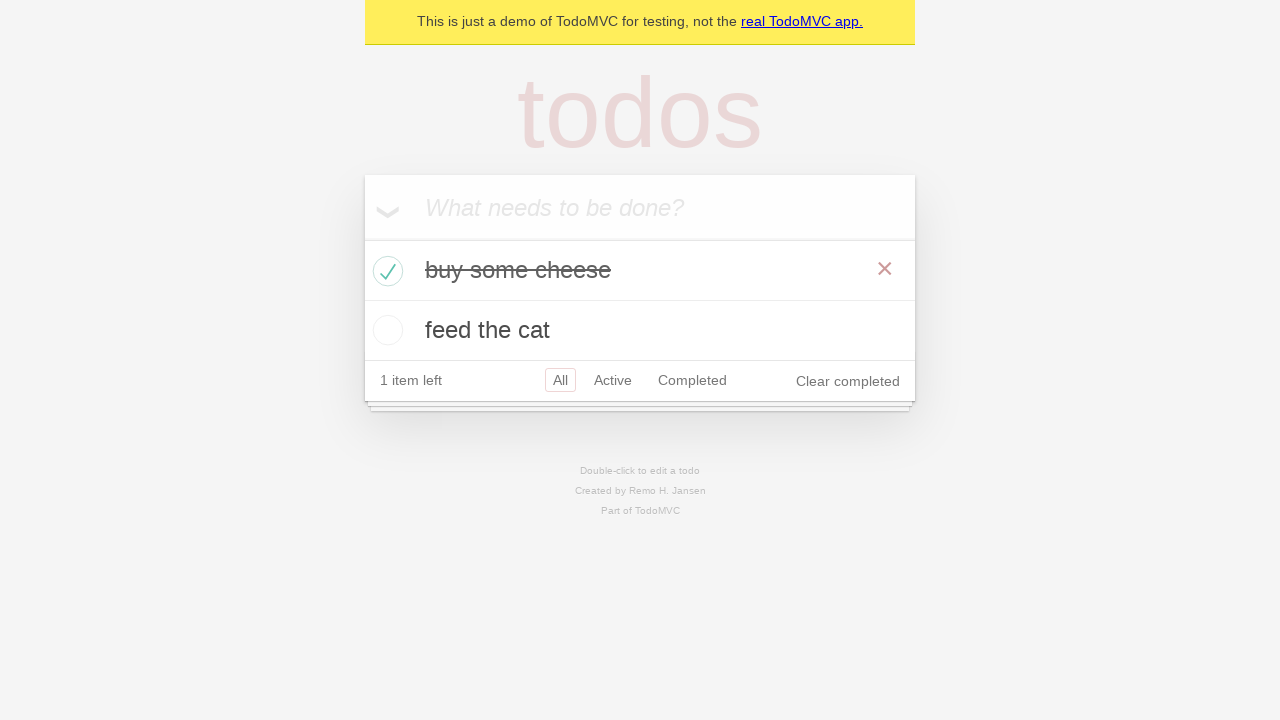

Marked second todo item 'feed the cat' as complete at (385, 330) on internal:testid=[data-testid="todo-item"s] >> nth=1 >> internal:role=checkbox
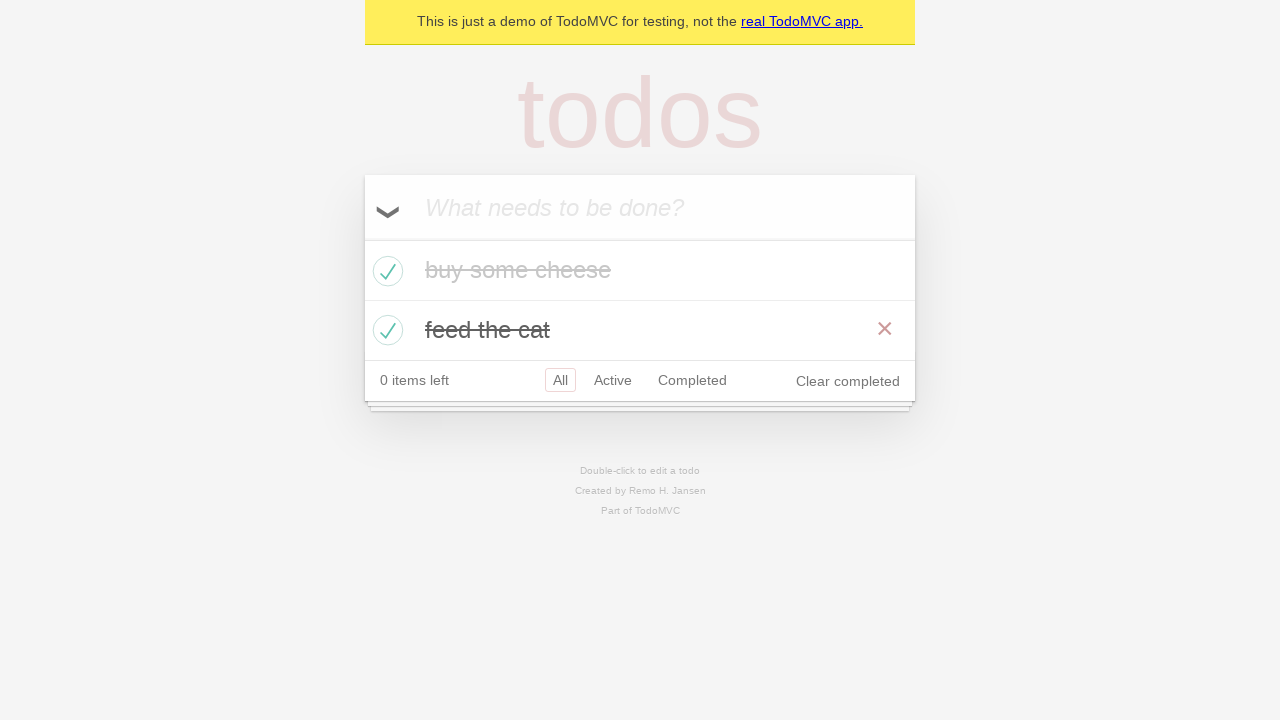

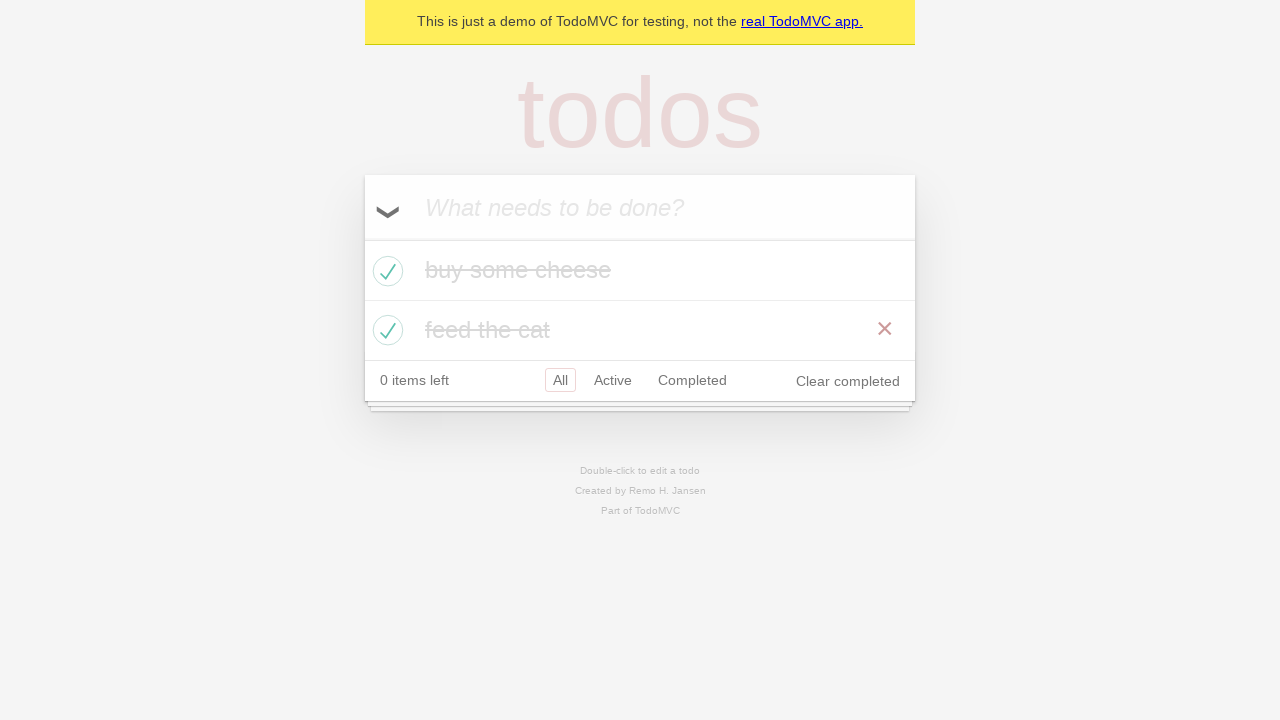